Navigates to PTT Food forum and tests pagination by clicking the previous page button multiple times

Starting URL: https://www.ptt.cc/bbs/Food/index.html

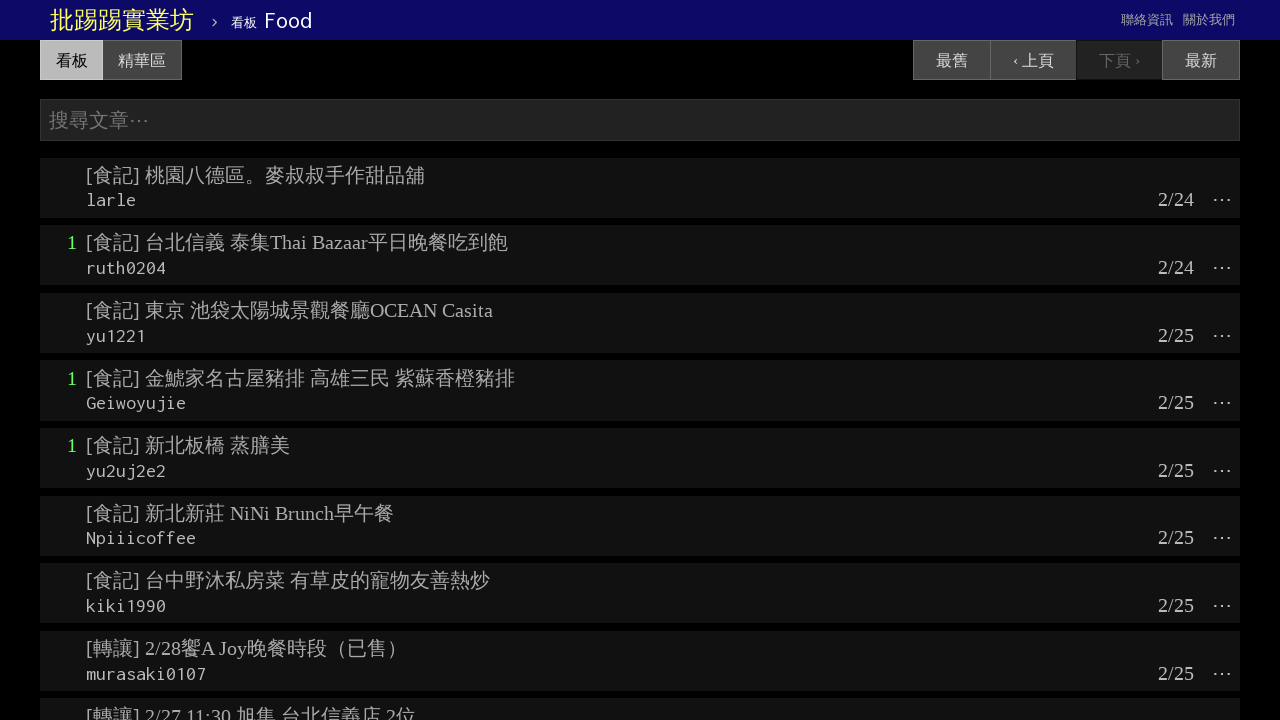

PTT Food forum content loaded
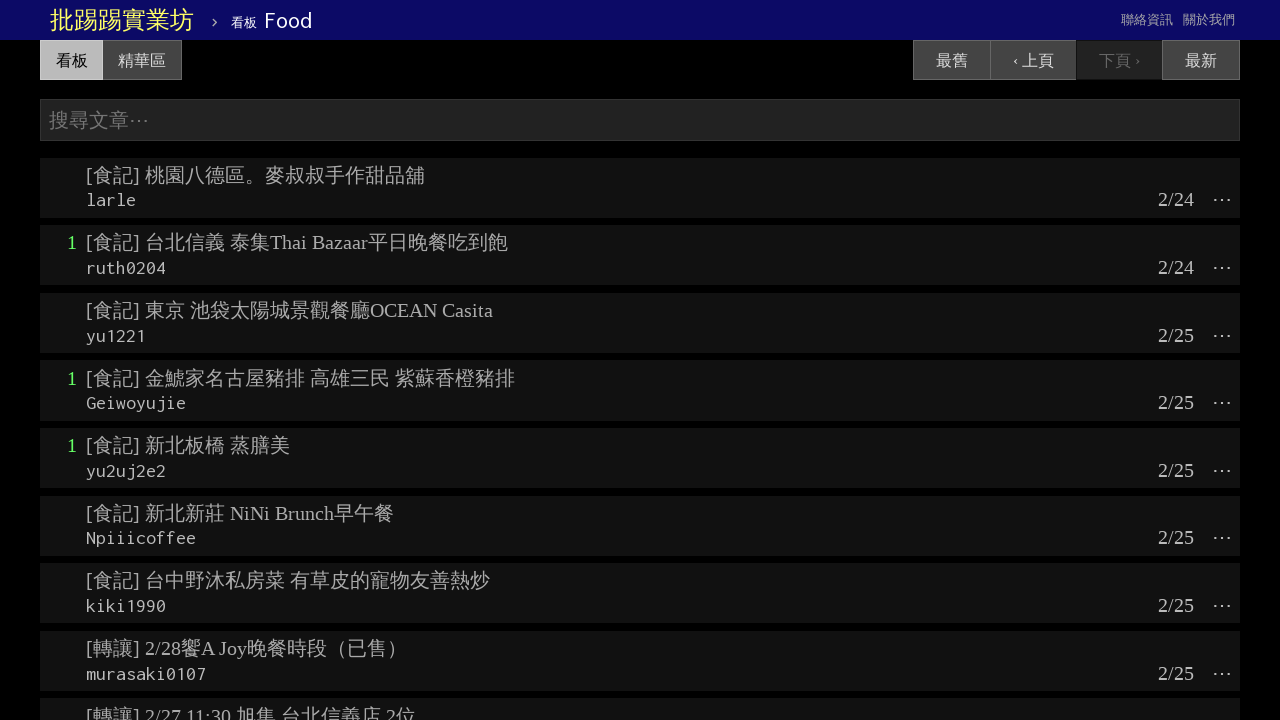

Clicked previous page button (iteration 1/3) at (1033, 60) on a:has-text('‹ 上頁')
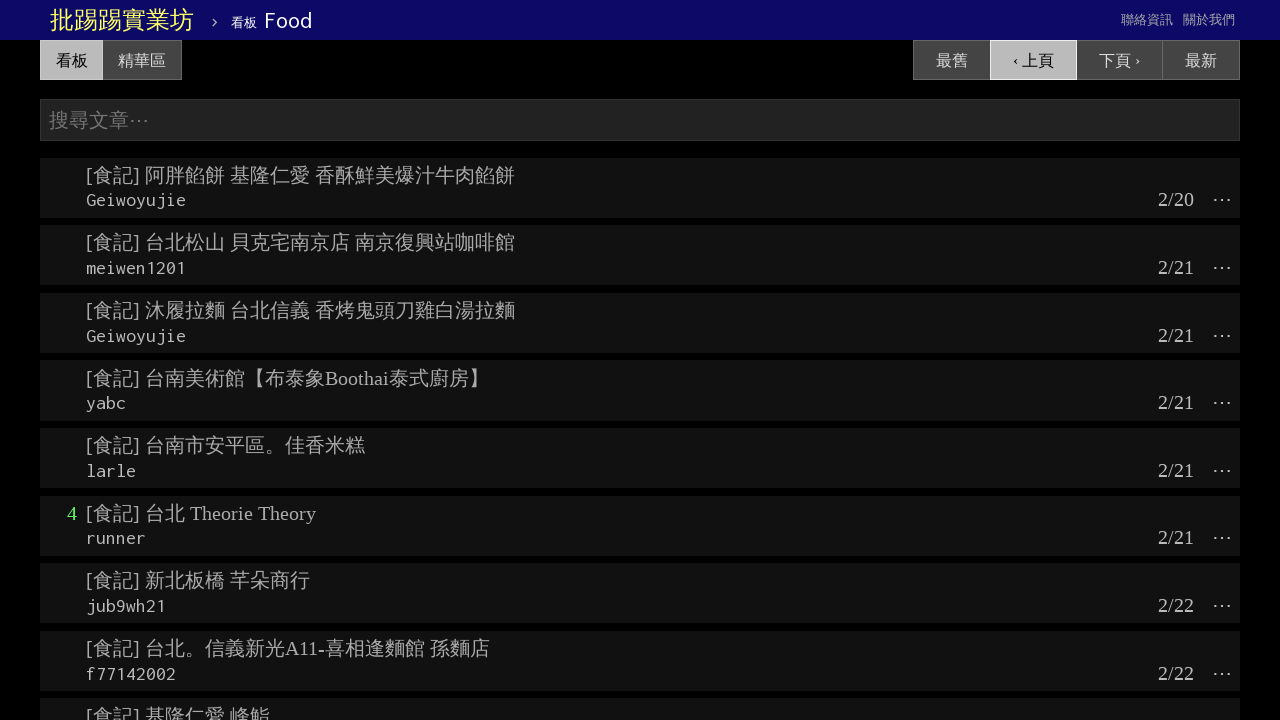

New page content loaded after pagination (iteration 1/3)
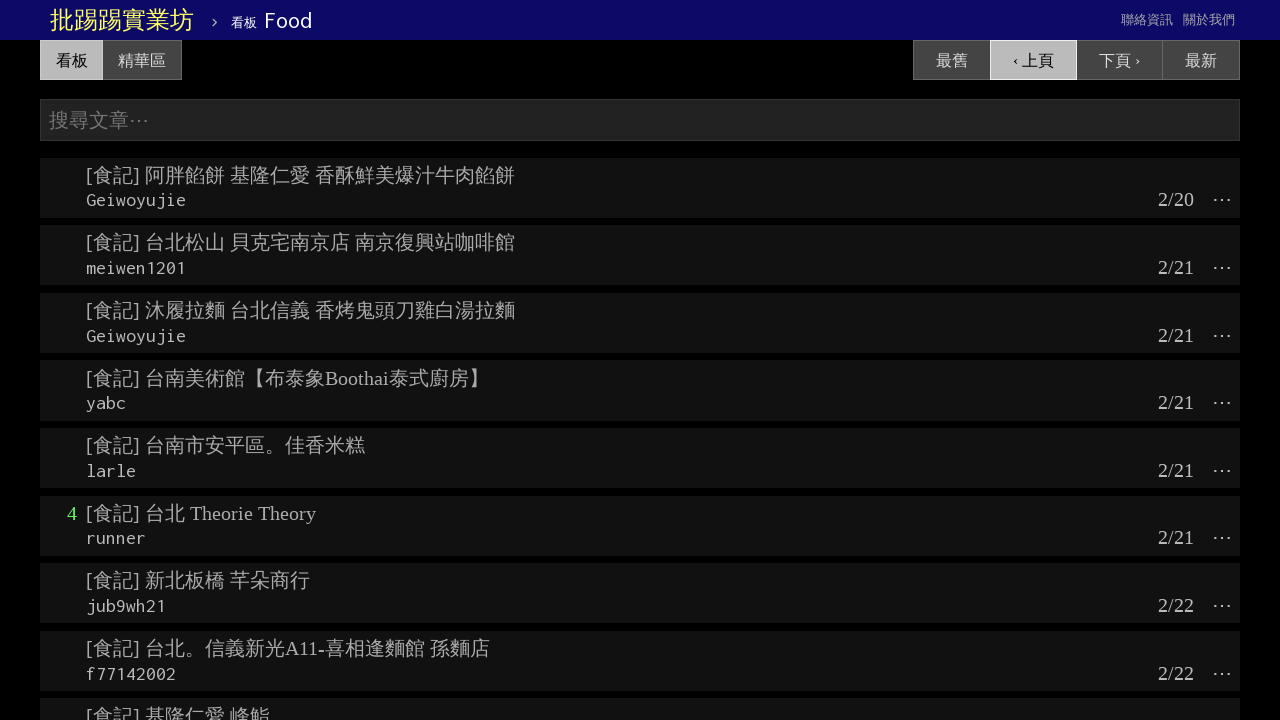

Clicked previous page button (iteration 2/3) at (1033, 60) on a:has-text('‹ 上頁')
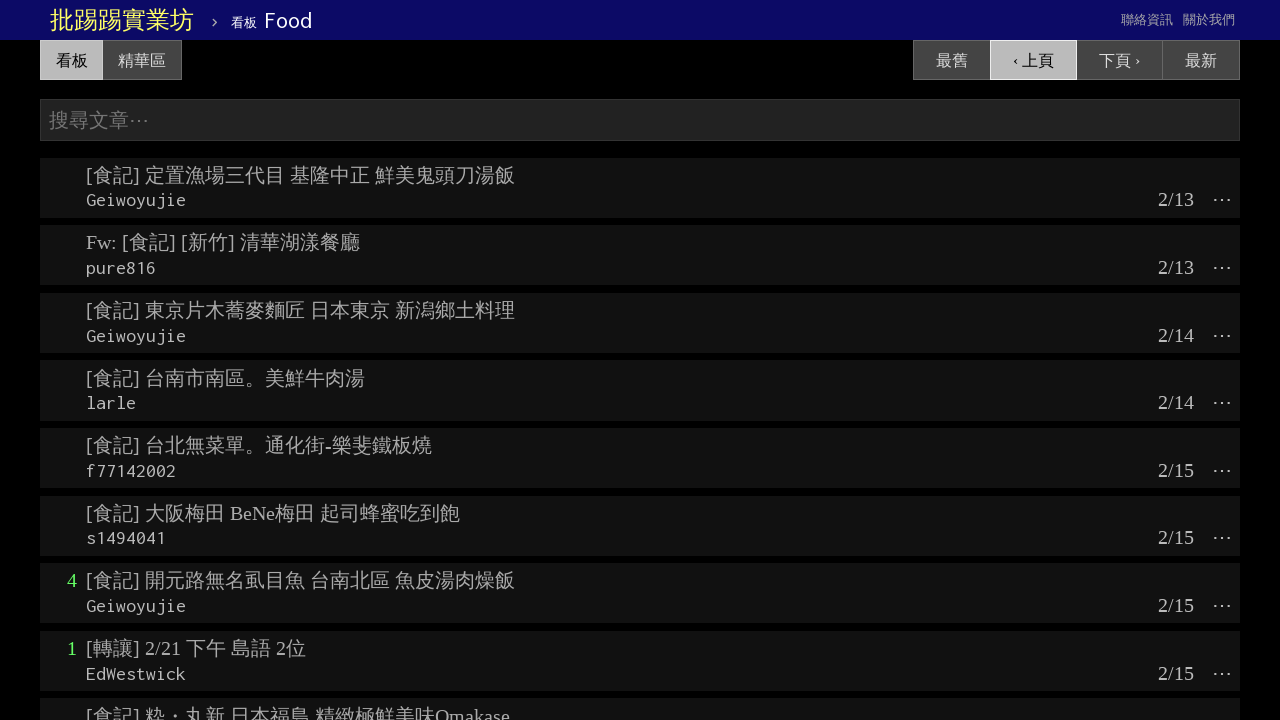

New page content loaded after pagination (iteration 2/3)
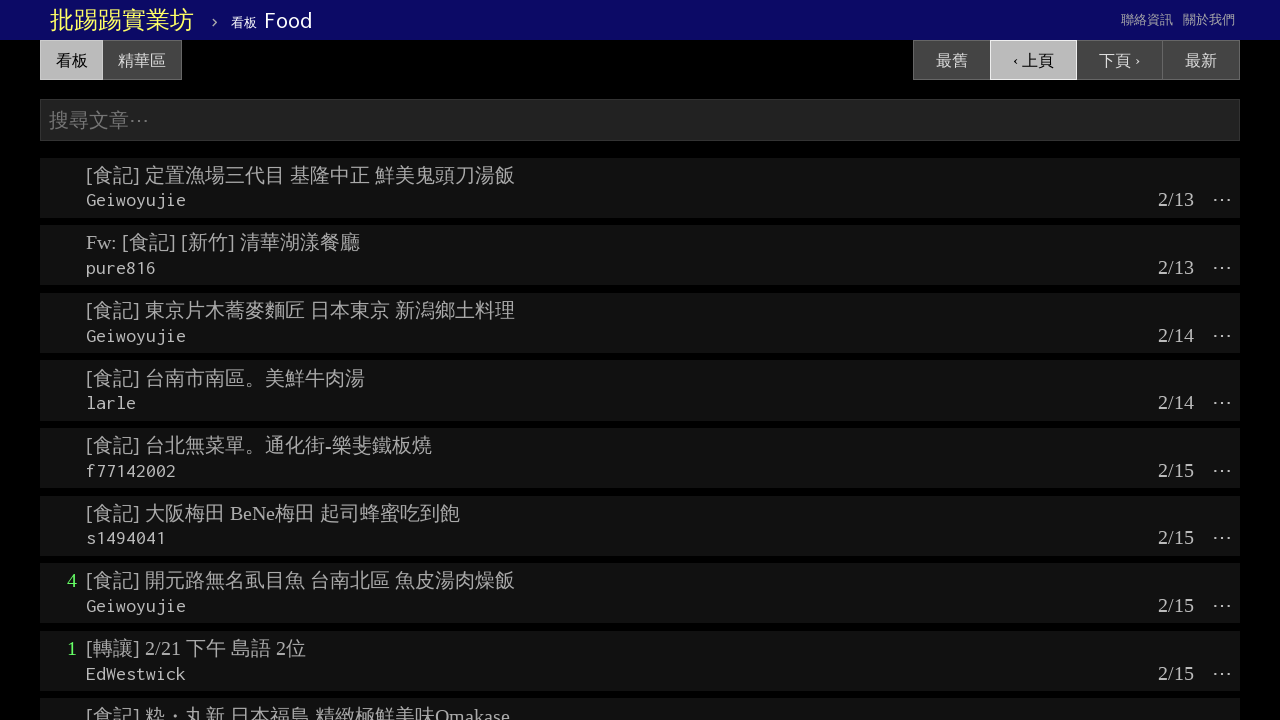

Clicked previous page button (iteration 3/3) at (1033, 60) on a:has-text('‹ 上頁')
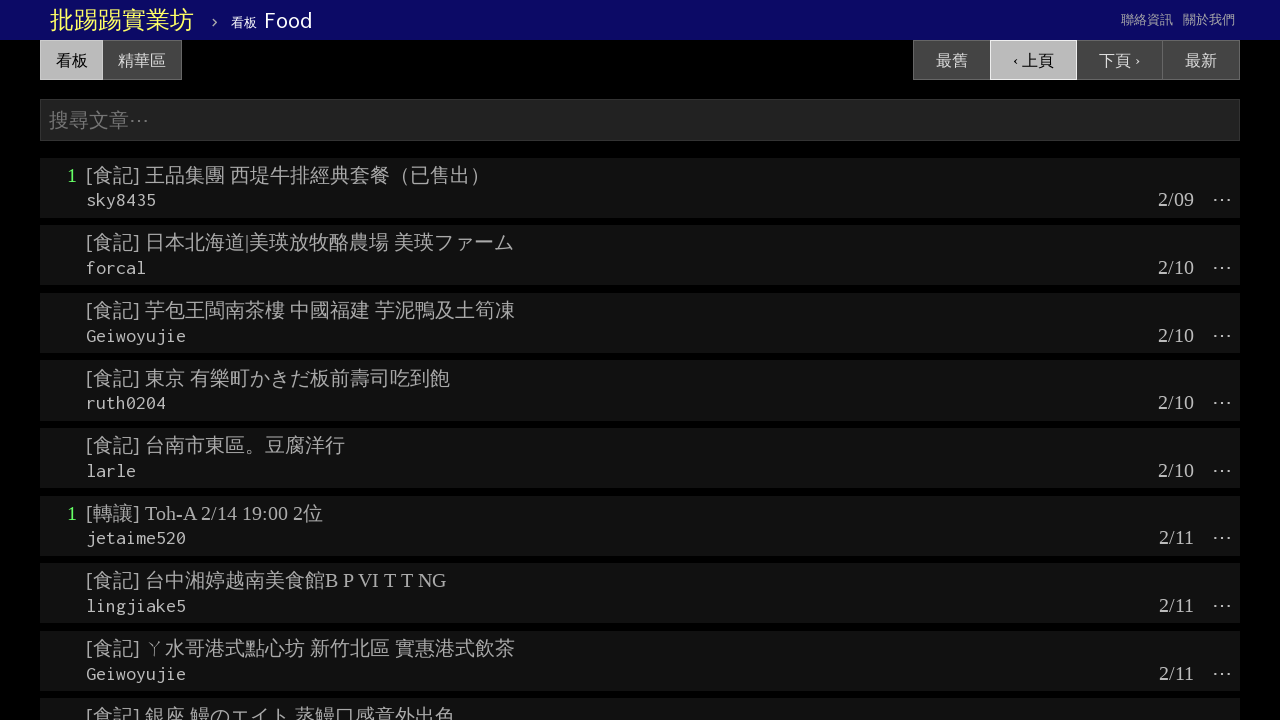

New page content loaded after pagination (iteration 3/3)
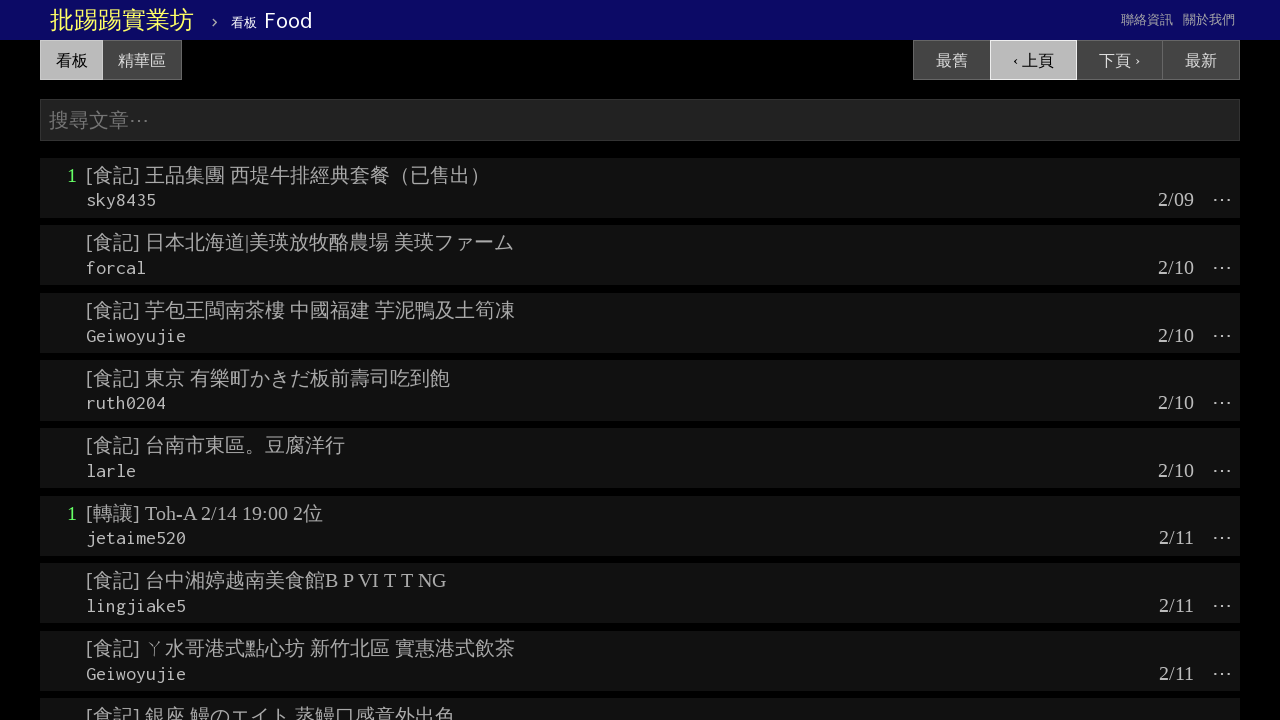

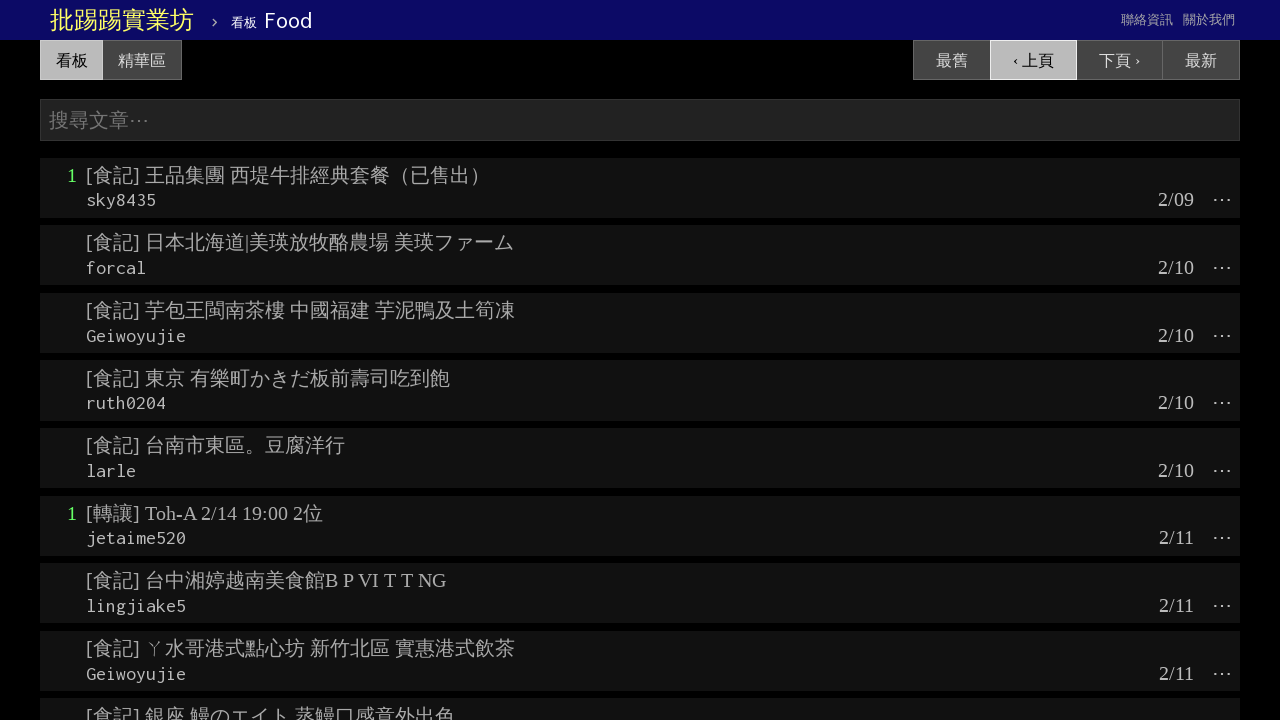